Verifies that none of the elements with class "test" contain the number 190 in their text

Starting URL: https://kristinek.github.io/site/examples/locators

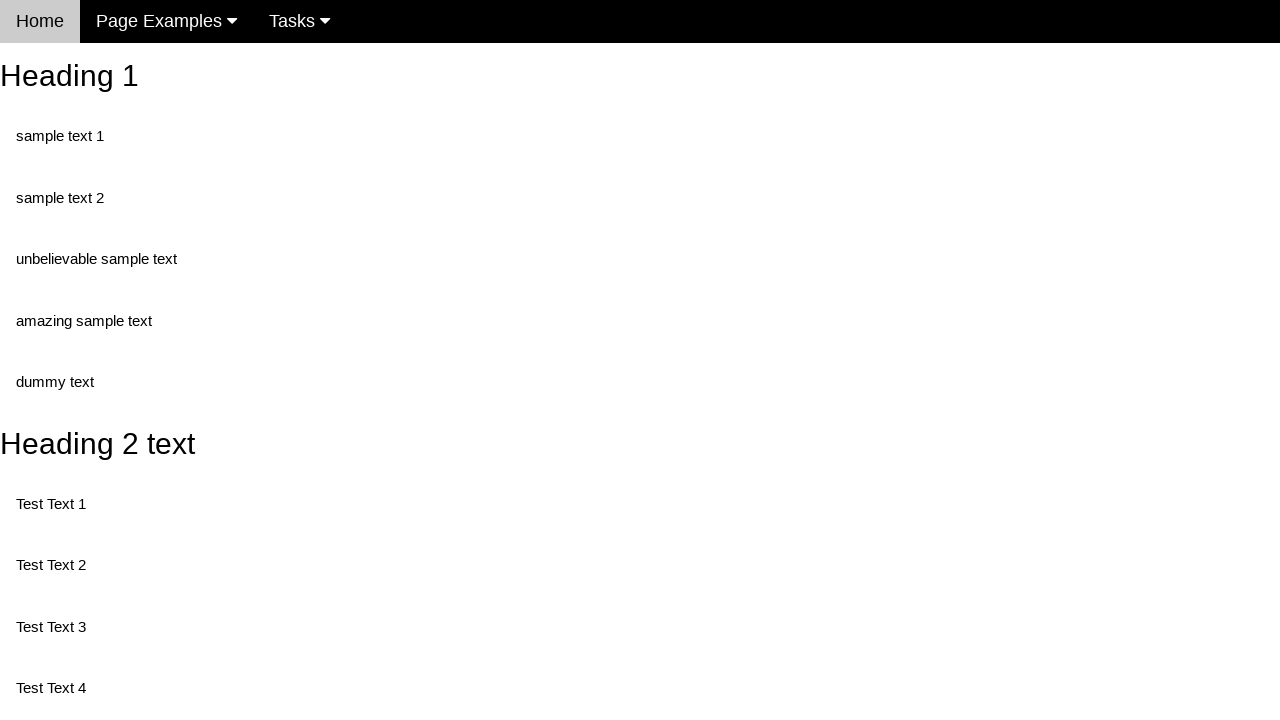

Navigated to the locators example page
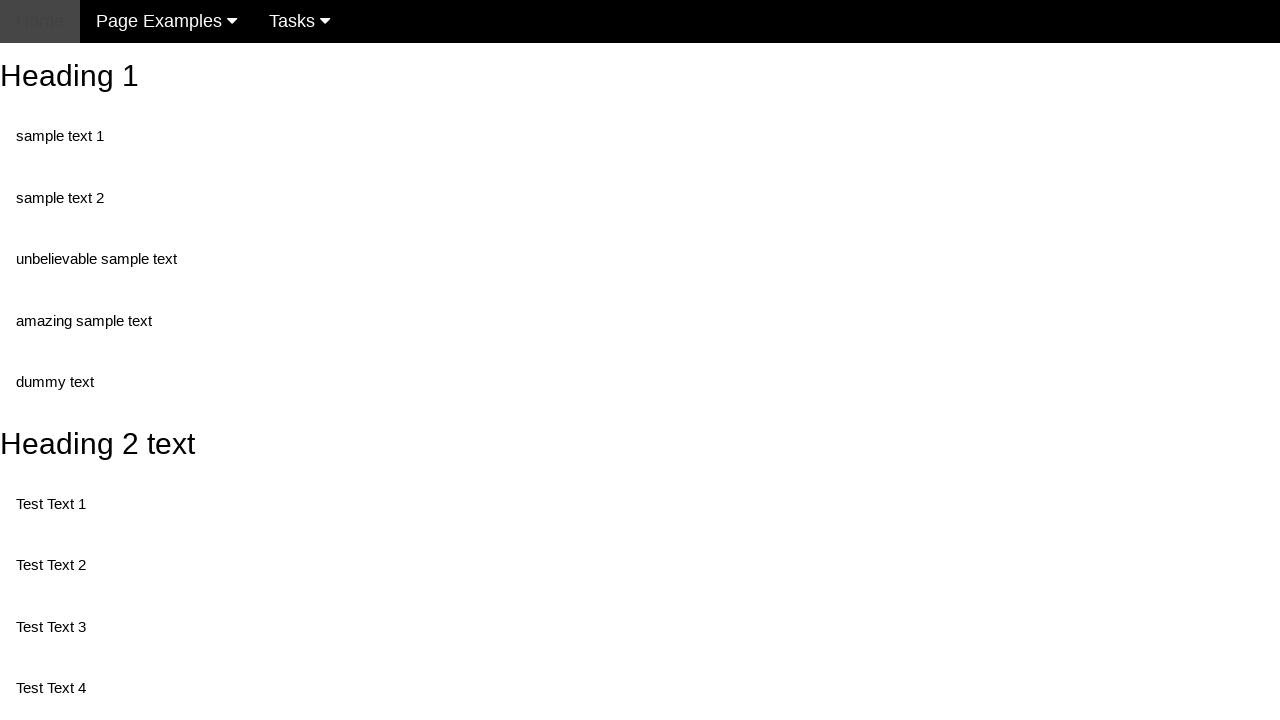

Waited for elements with class 'test' to be present
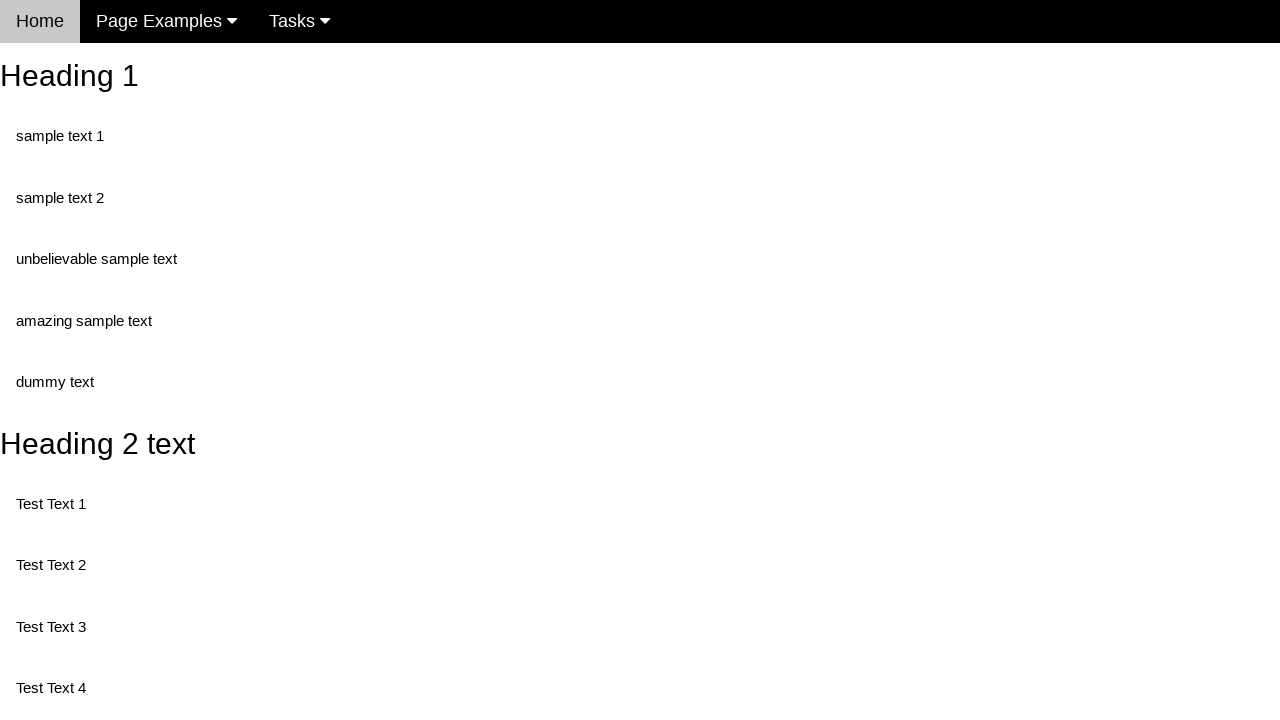

Retrieved all elements with class 'test'
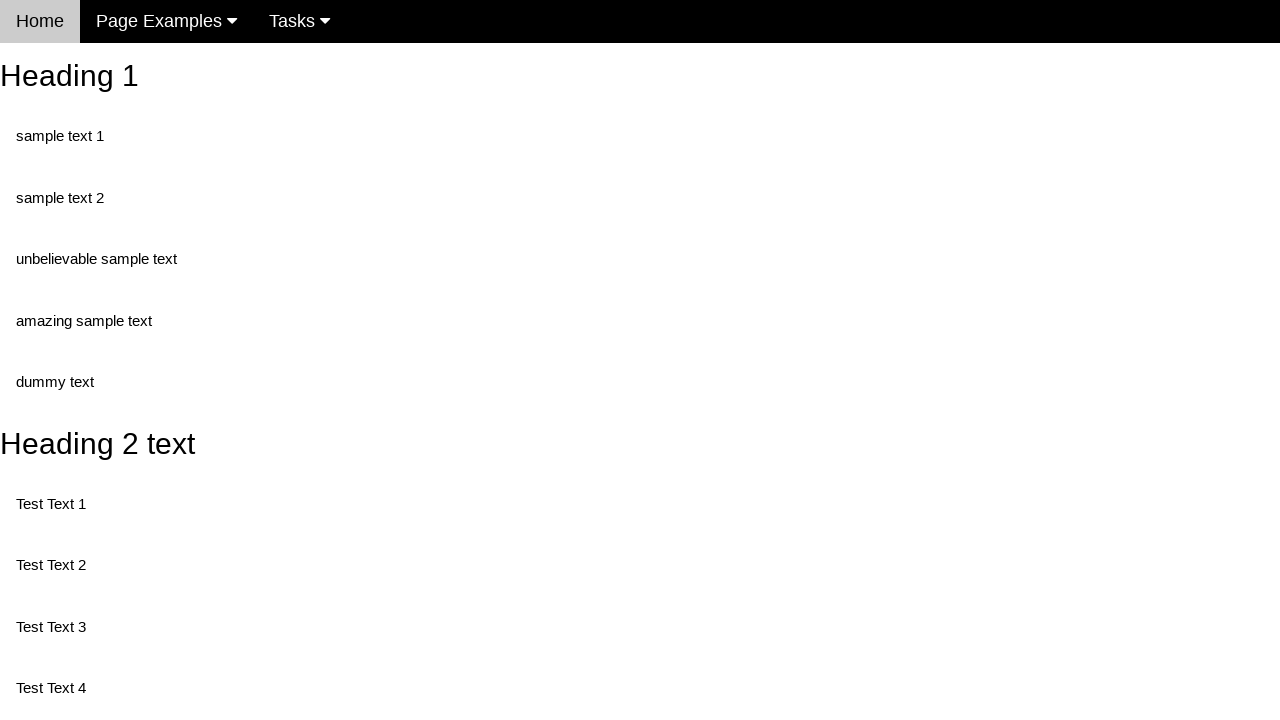

Retrieved text content from element: 'Test Text 1'
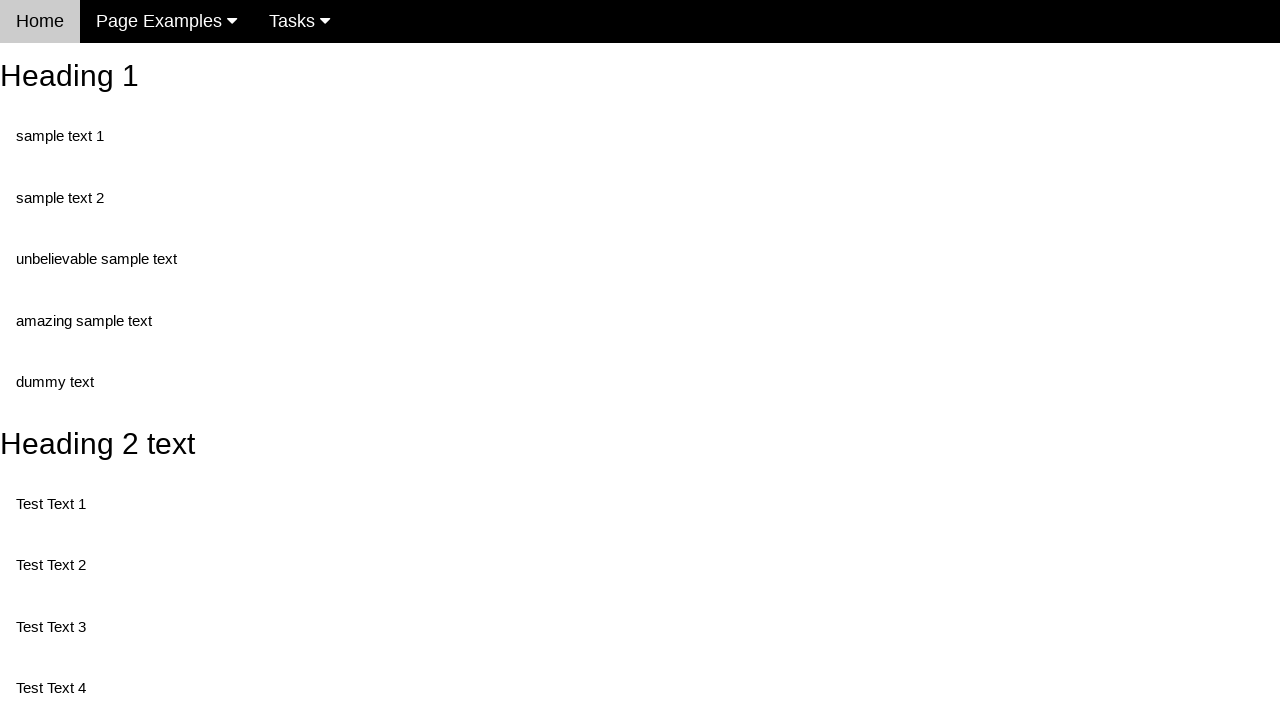

Verified that element text does not contain '190'
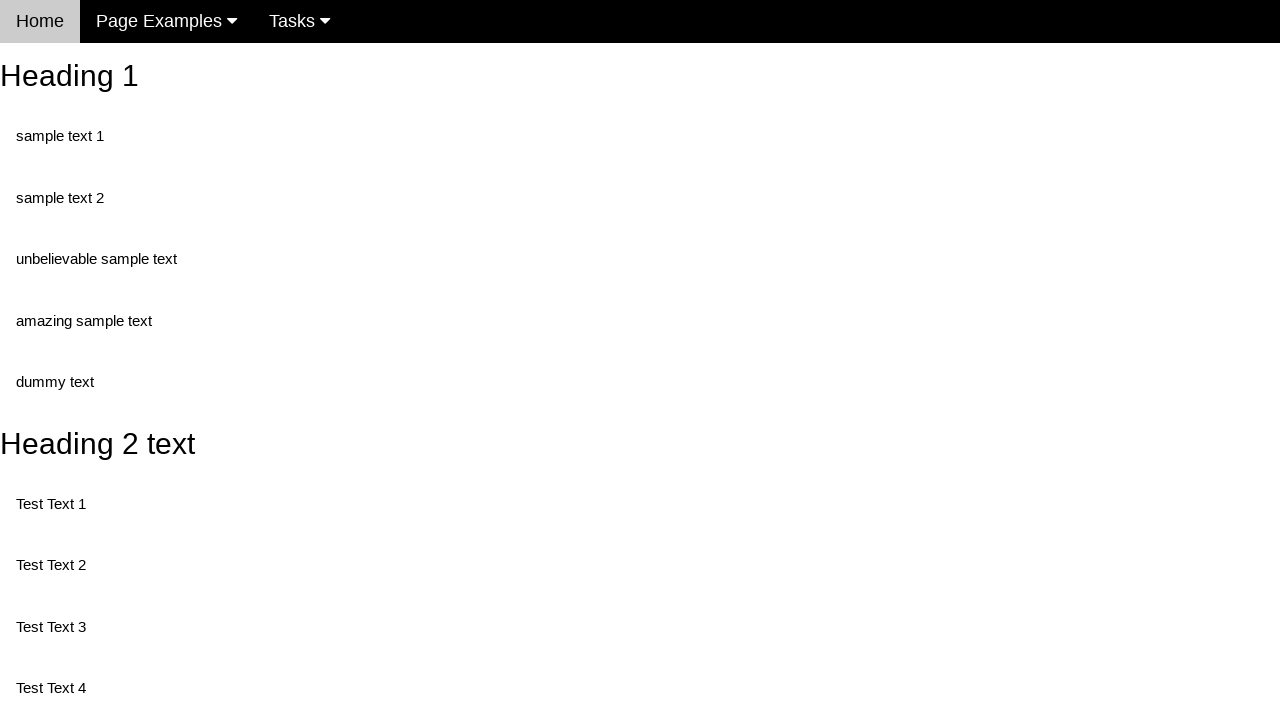

Retrieved text content from element: 'Test Text 3'
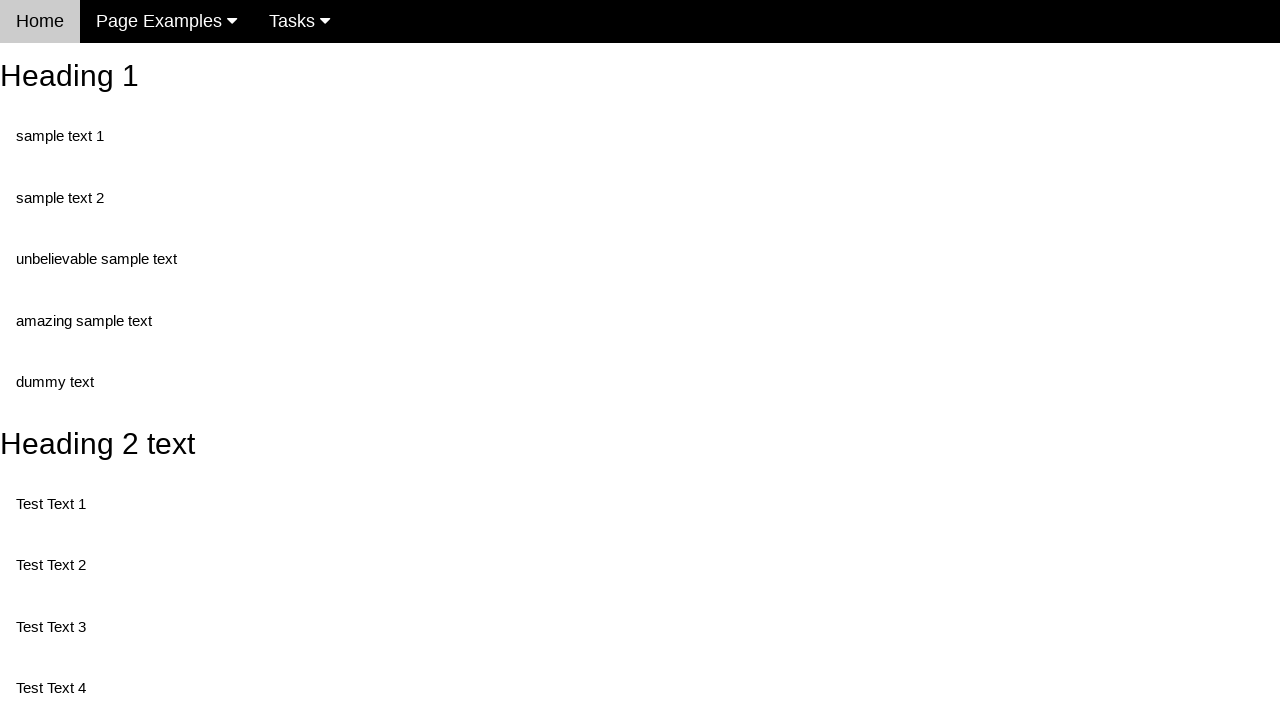

Verified that element text does not contain '190'
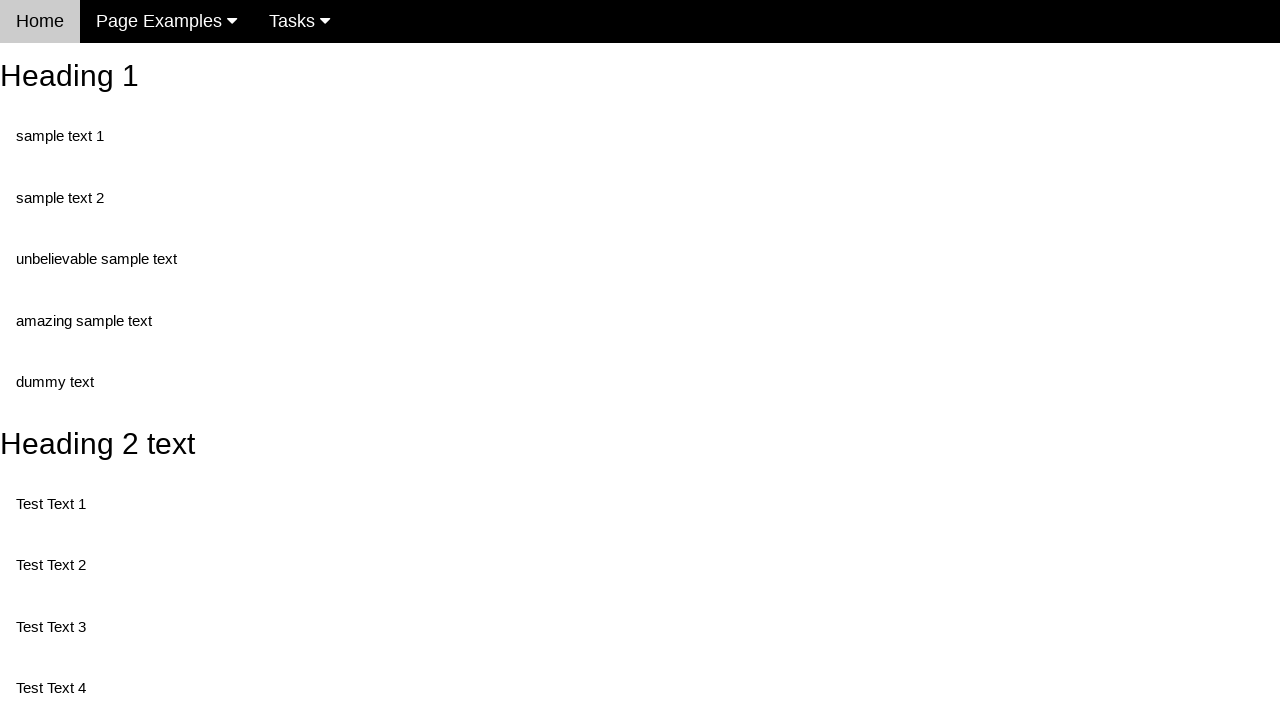

Retrieved text content from element: 'Test Text 4'
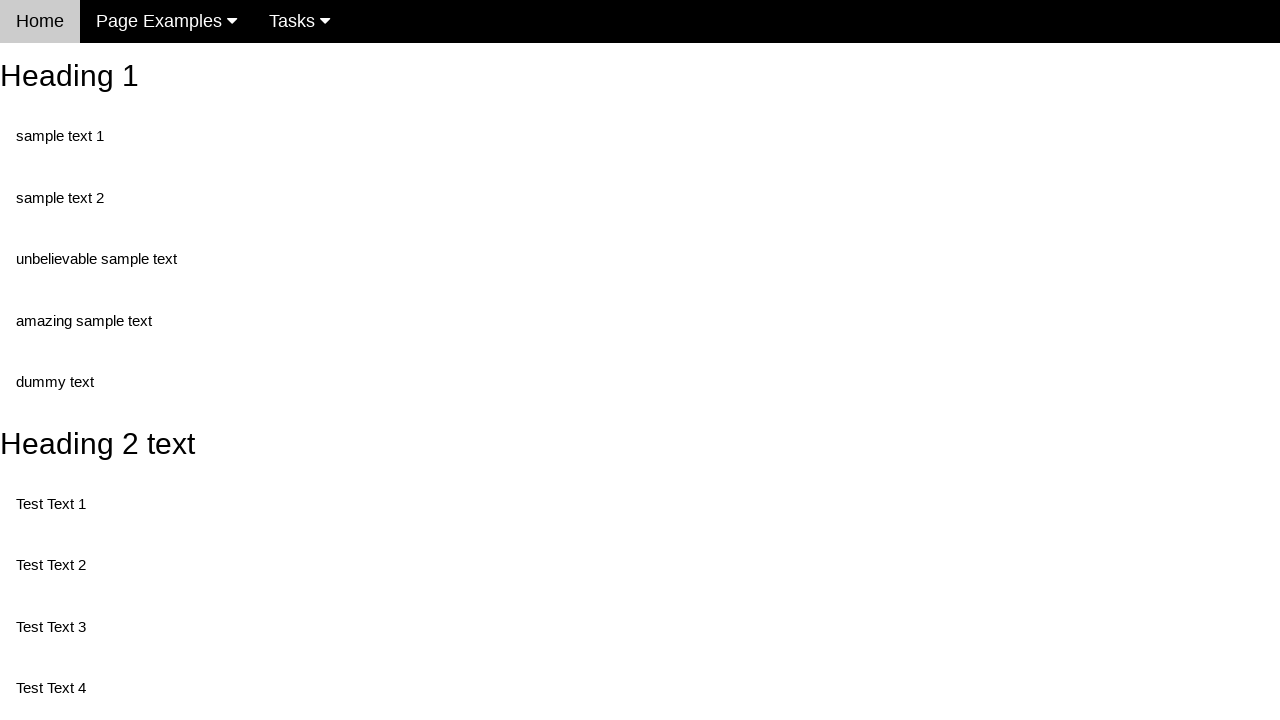

Verified that element text does not contain '190'
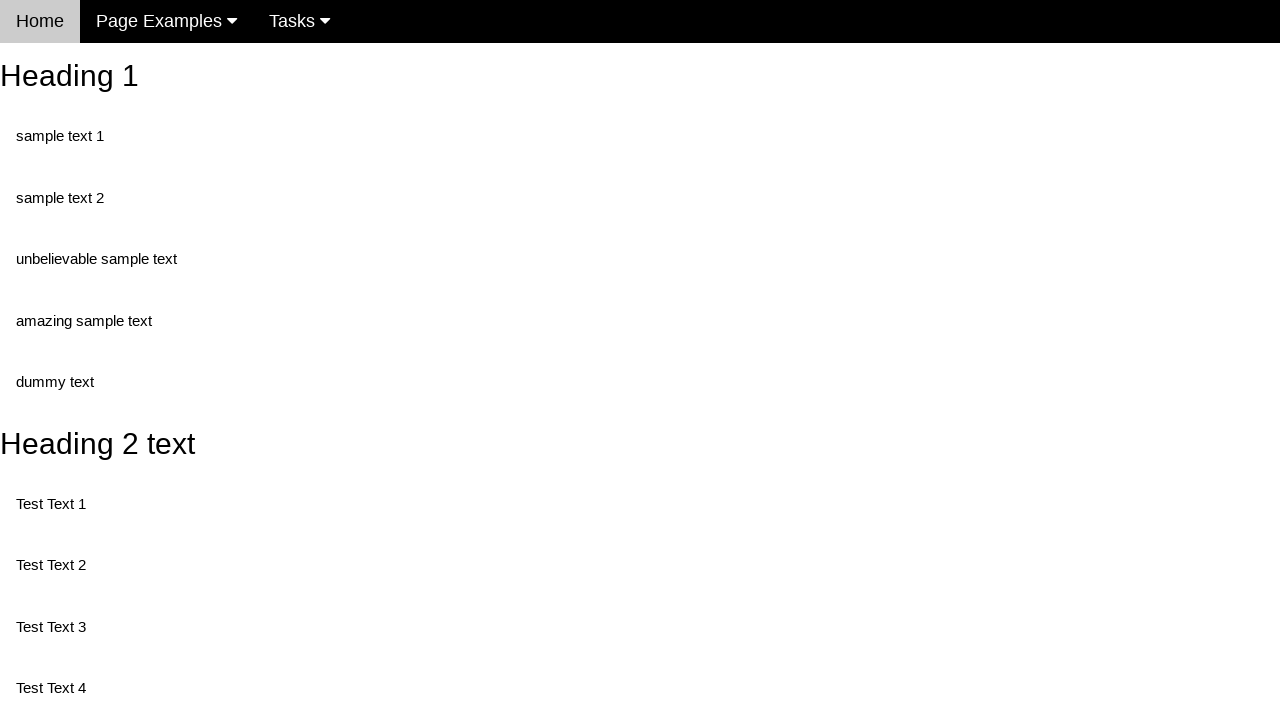

Retrieved text content from element: 'Test Text 5'
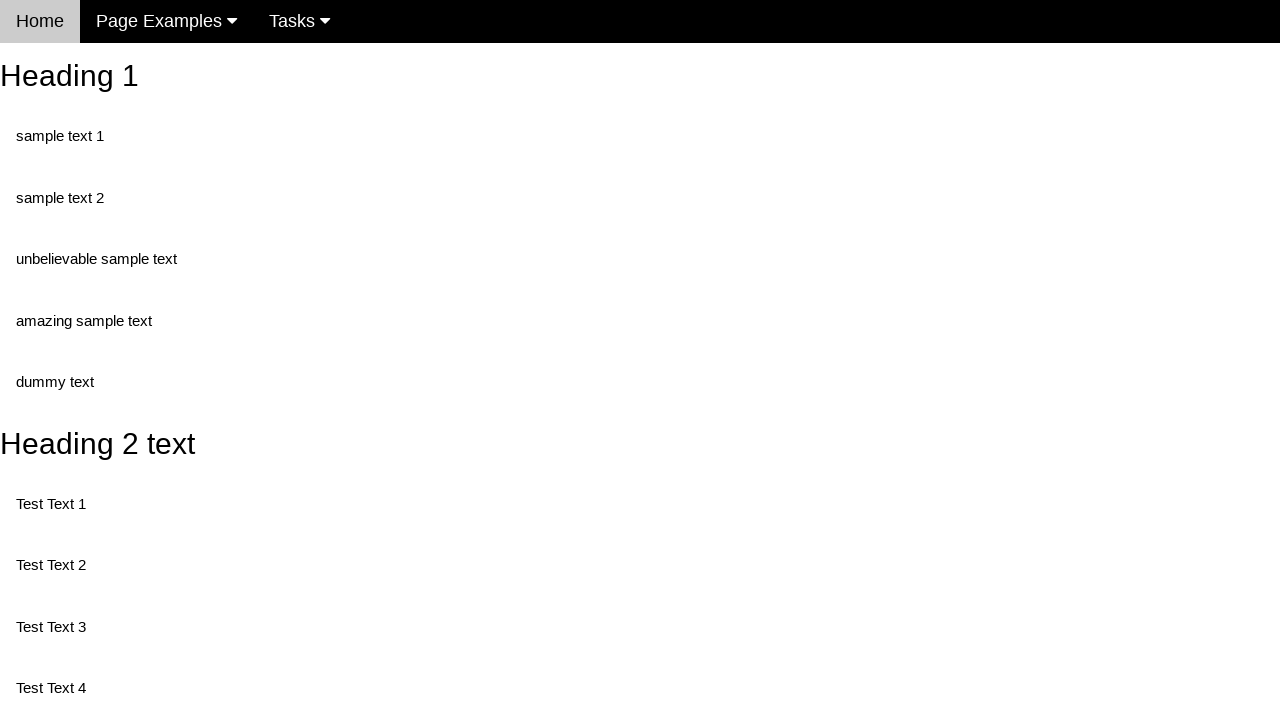

Verified that element text does not contain '190'
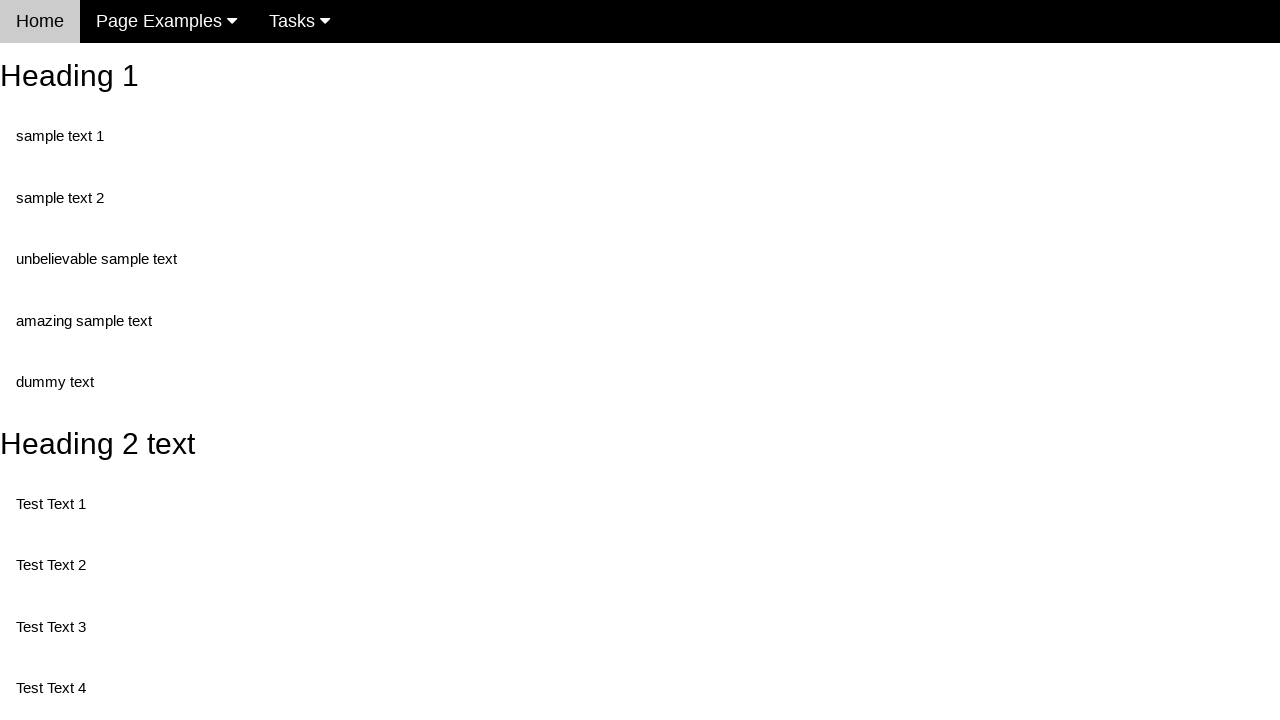

Retrieved text content from element: 'Test Text 6'
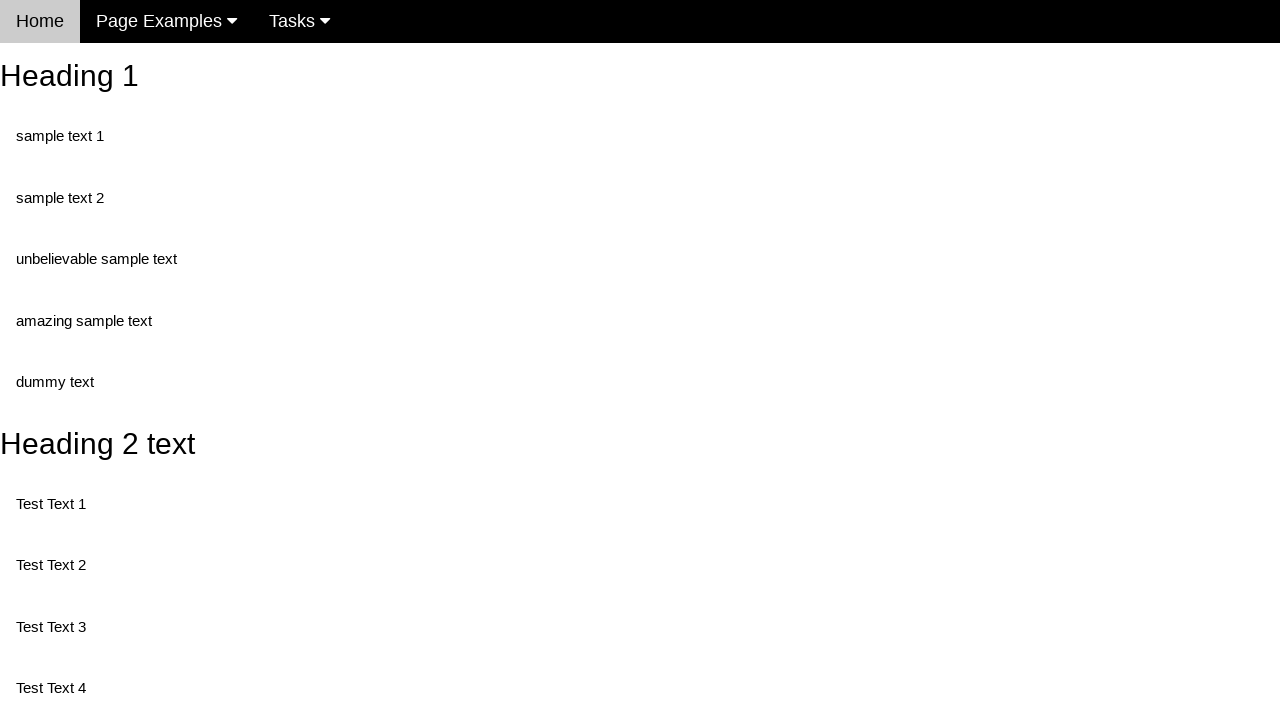

Verified that element text does not contain '190'
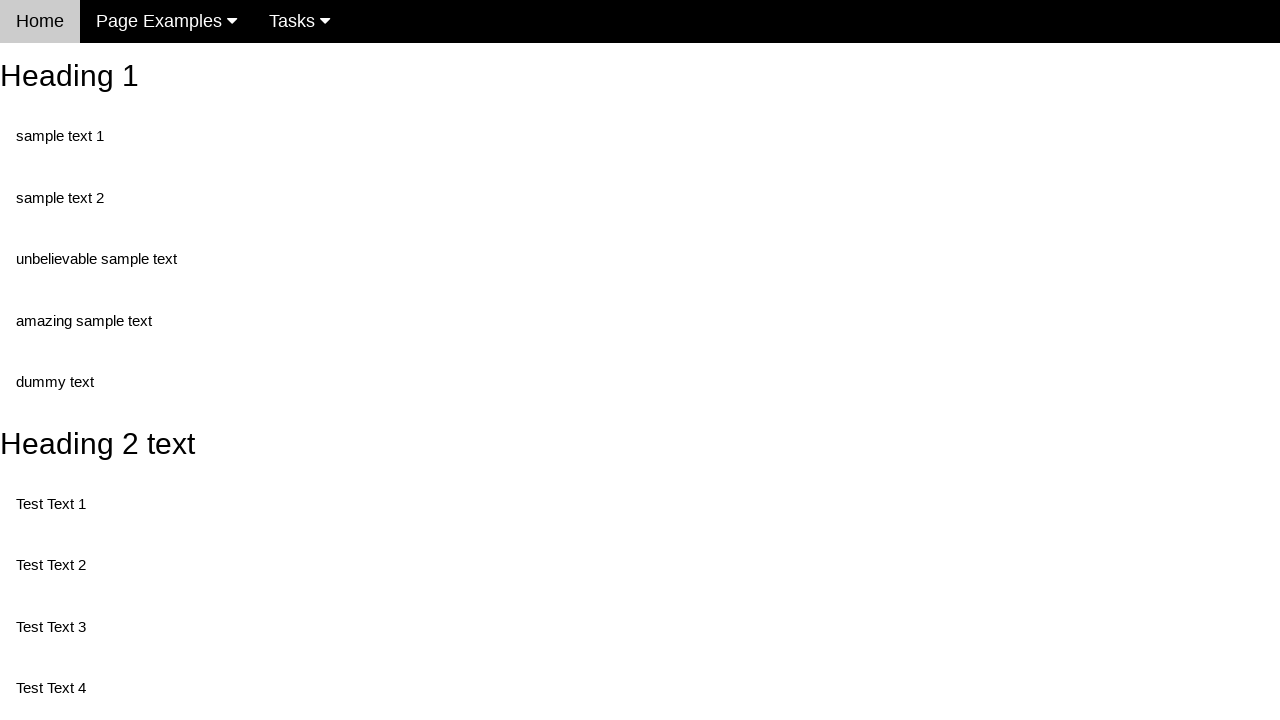

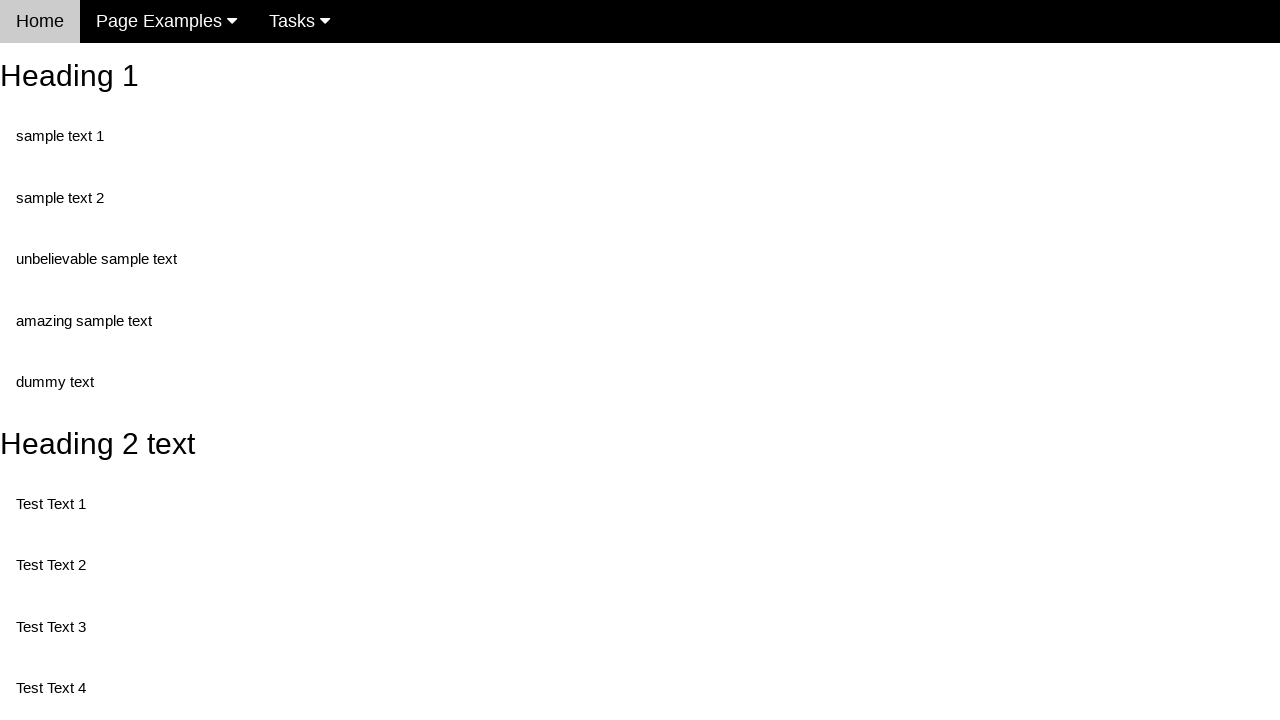